Tests the Python.org search functionality by entering "pycon" in the search box and verifying results are returned

Starting URL: http://www.python.org

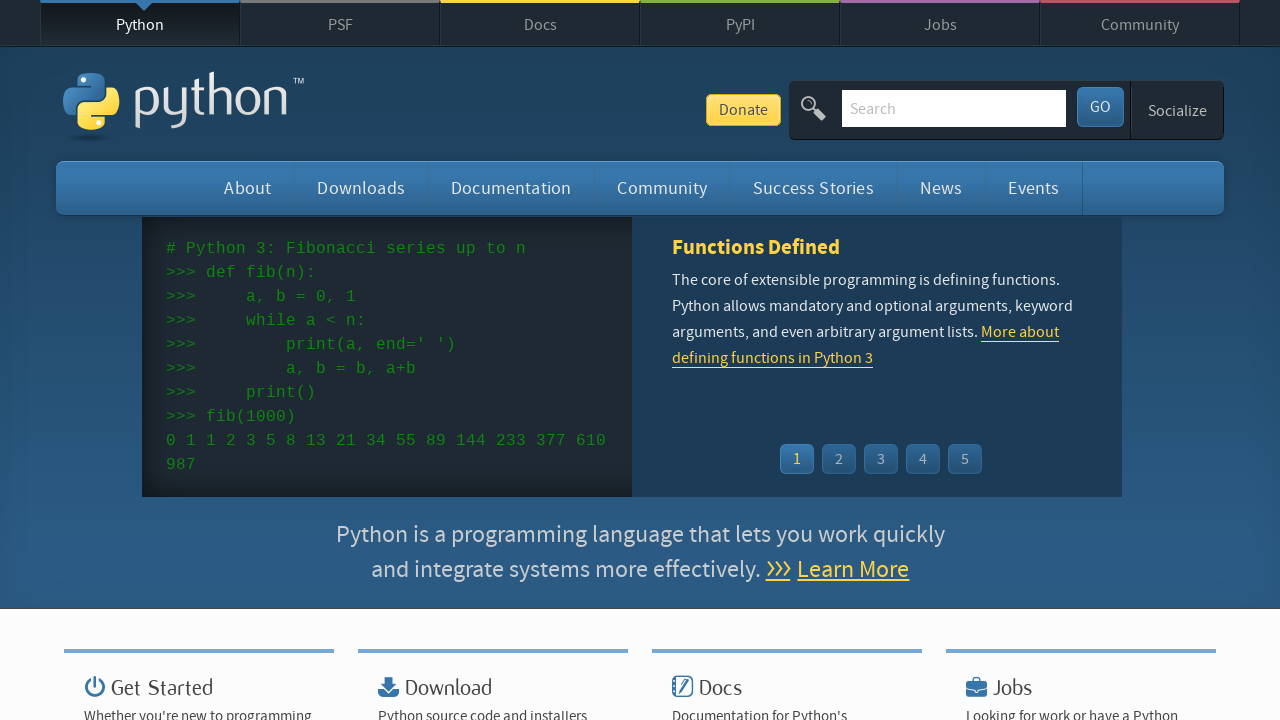

Verified 'Python' is in page title
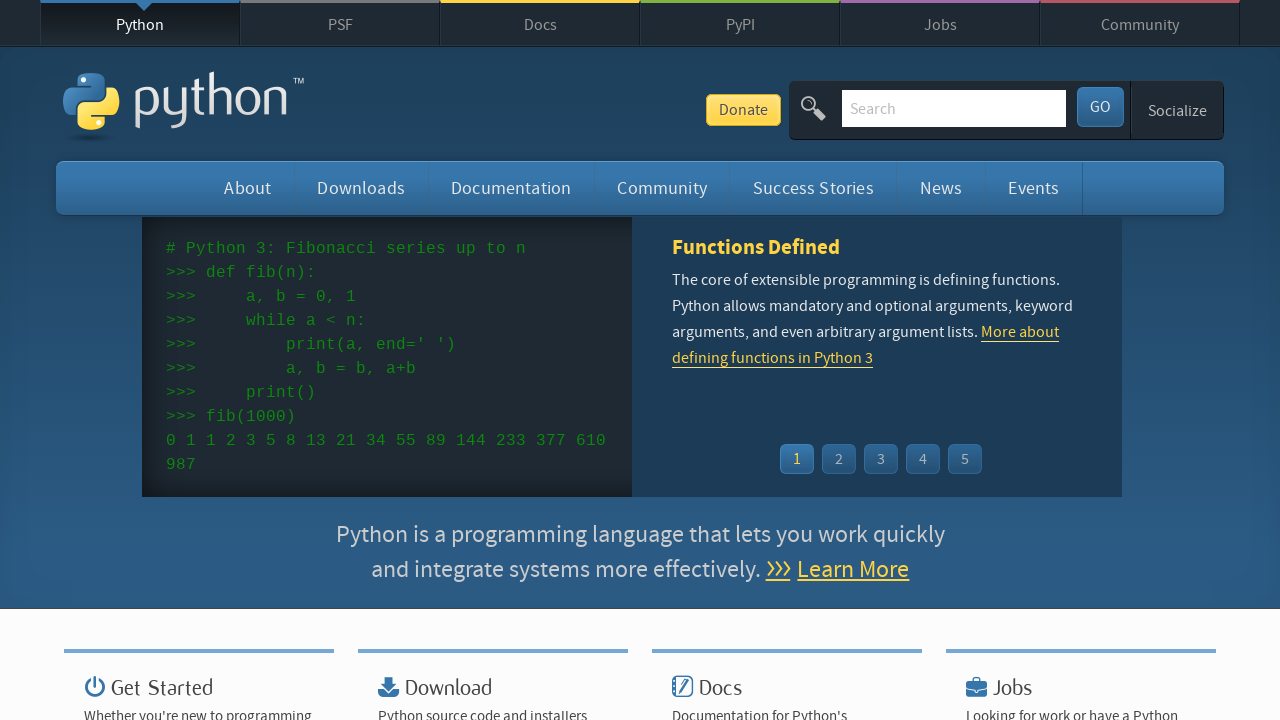

Filled search field with 'pycon' on input[name='q']
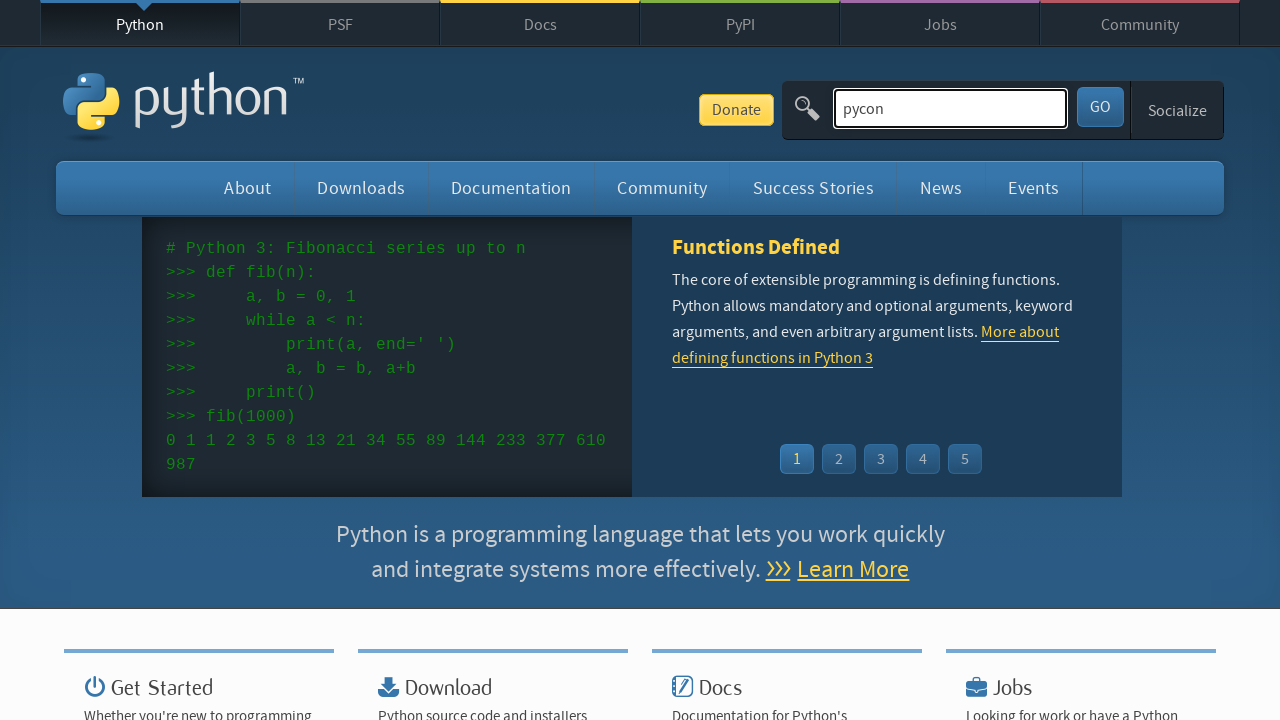

Pressed Enter to submit search on input[name='q']
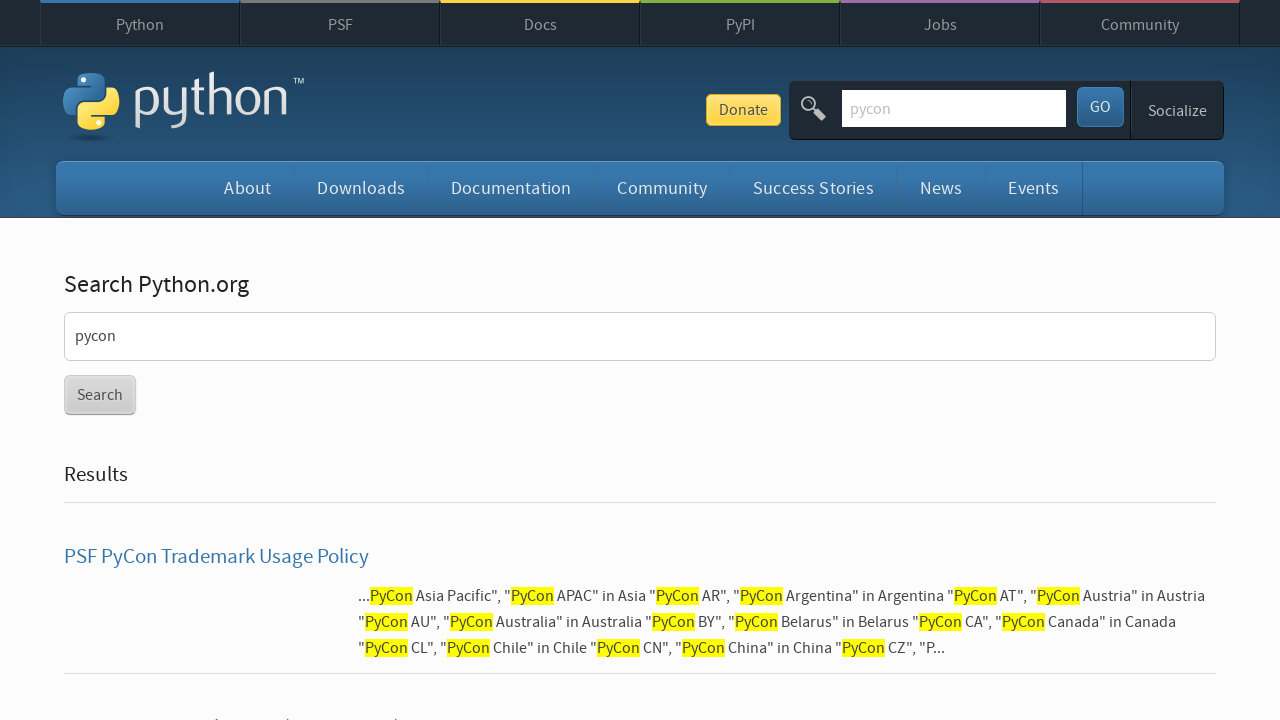

Waited for network to be idle
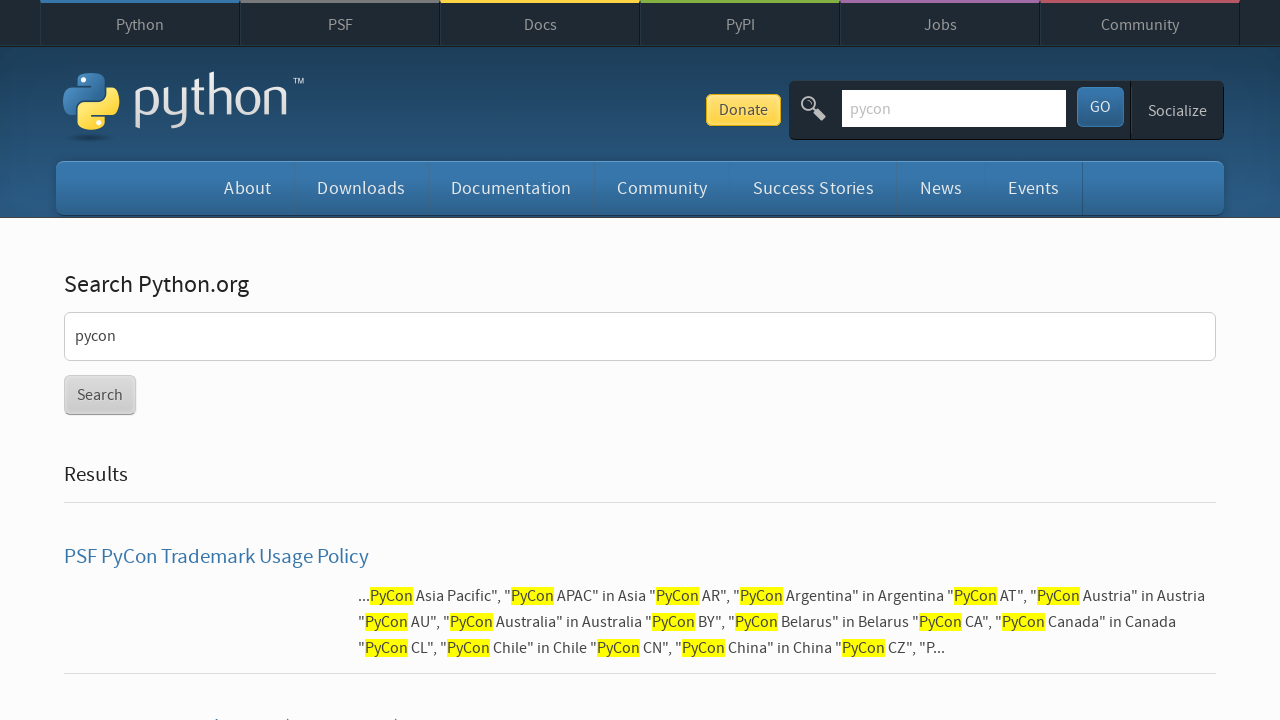

Verified search results are returned (no 'No results found' message)
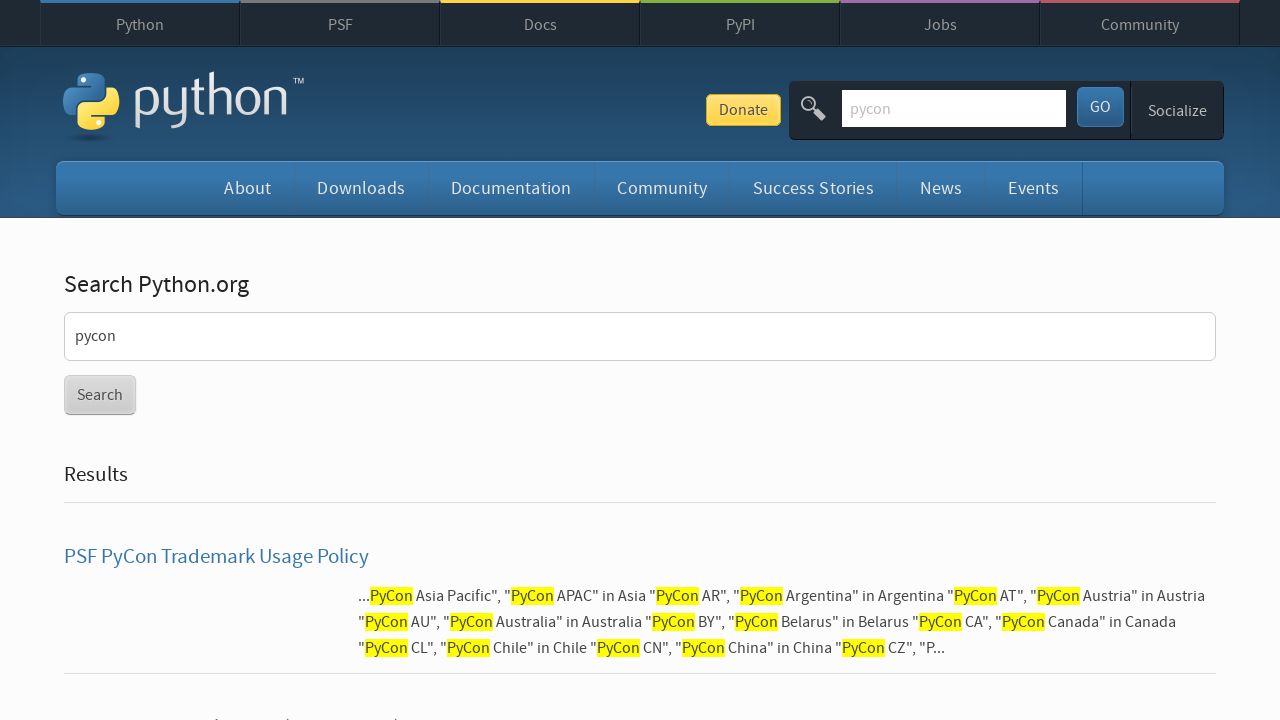

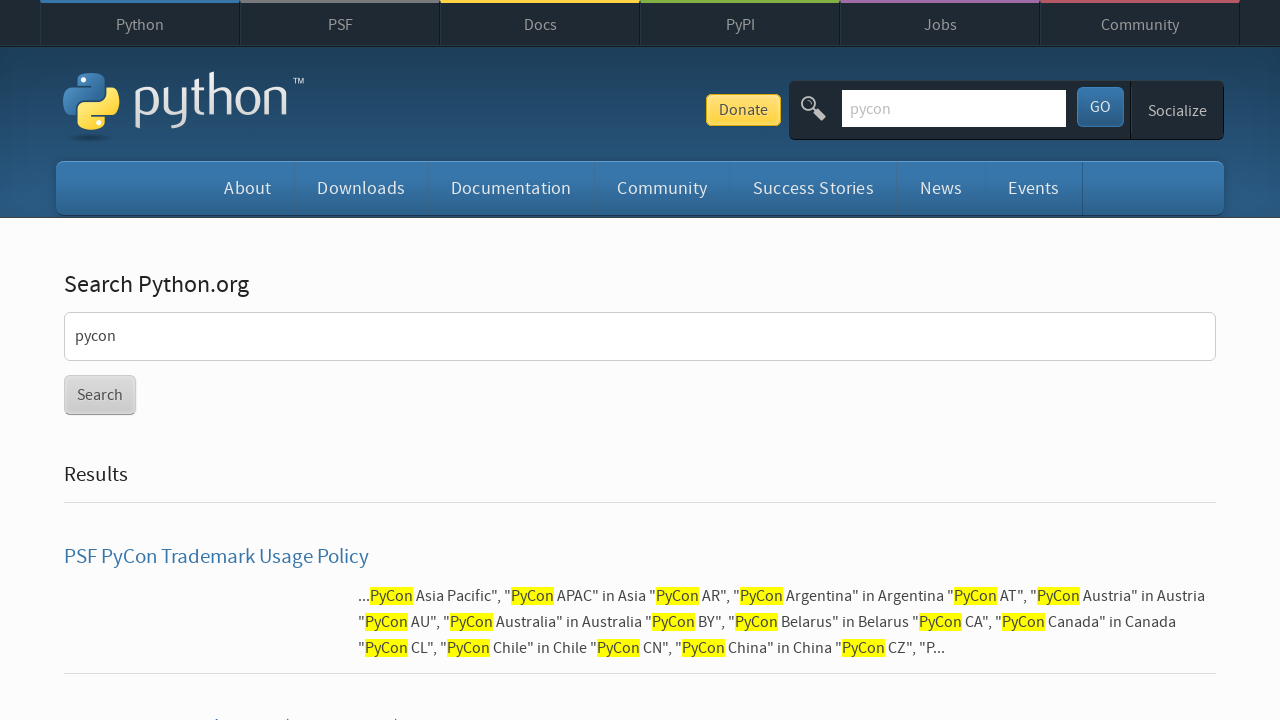